Tests that clicking register button with empty fields shows appropriate error messages for all required fields

Starting URL: https://alada.vn/tai-khoan/dang-ky.html

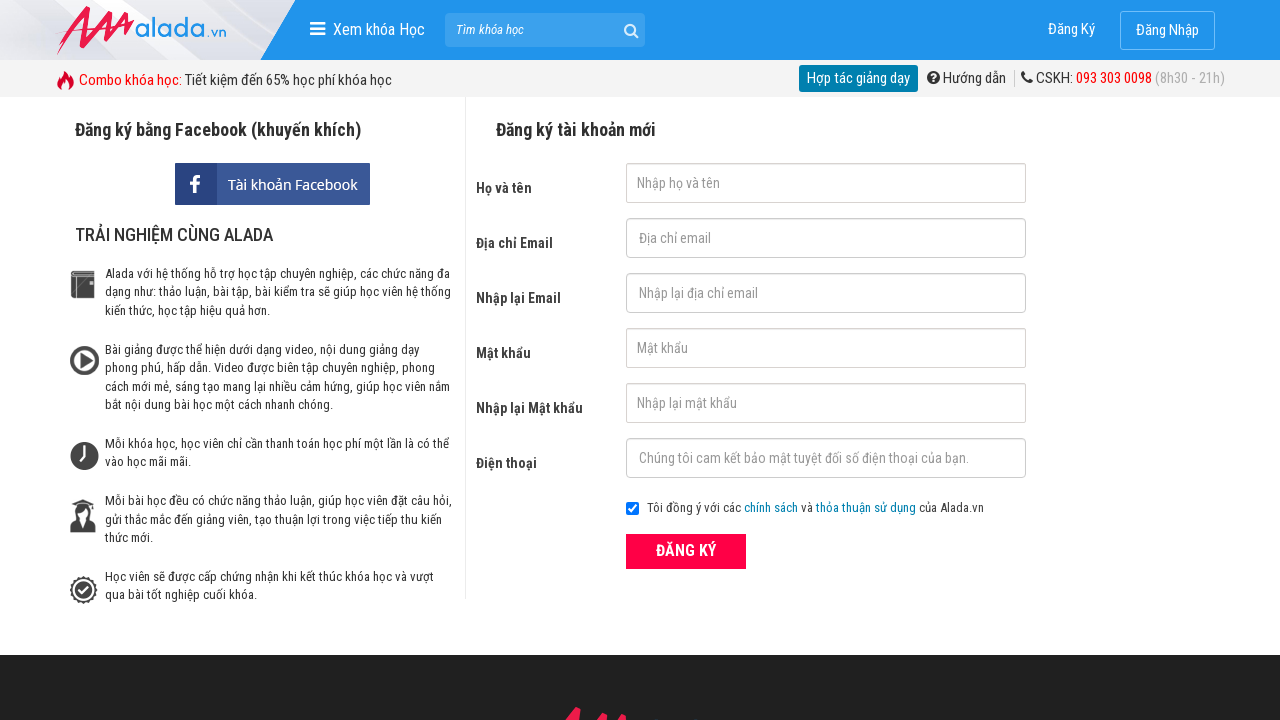

Clicked register button without filling any fields at (686, 551) on xpath=//form[@id='frmLogin']//button
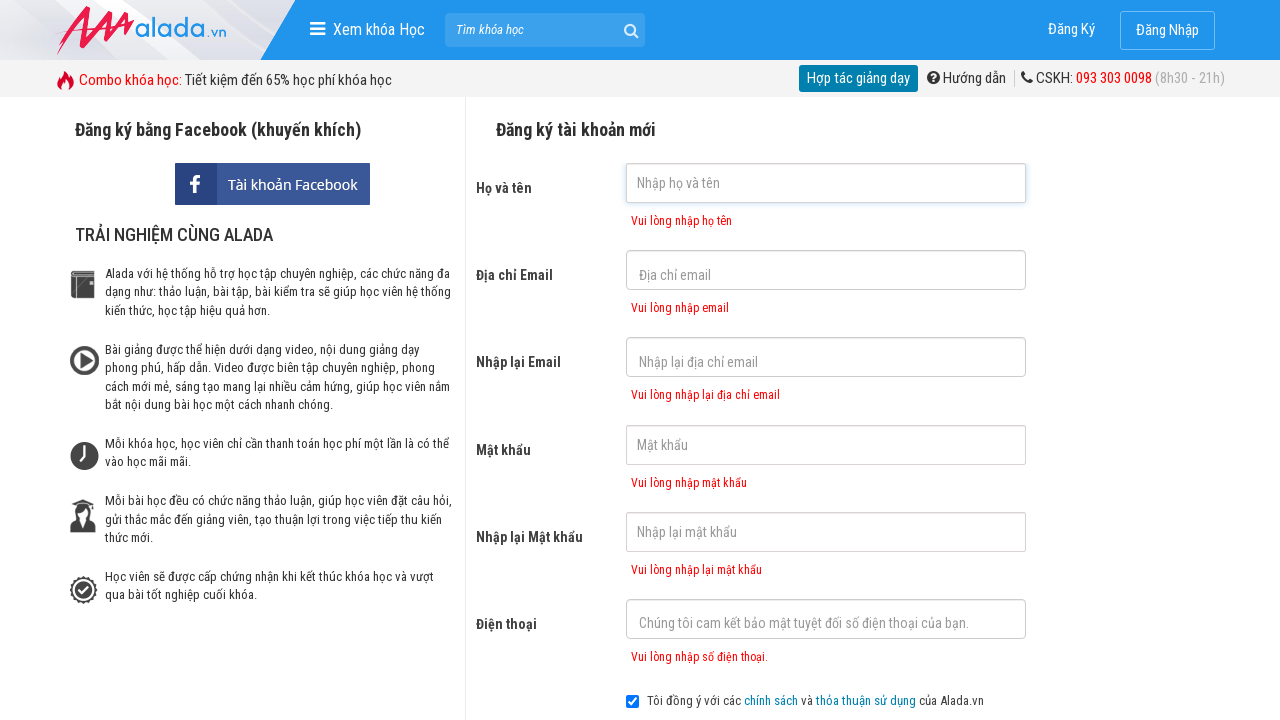

First name error message appeared
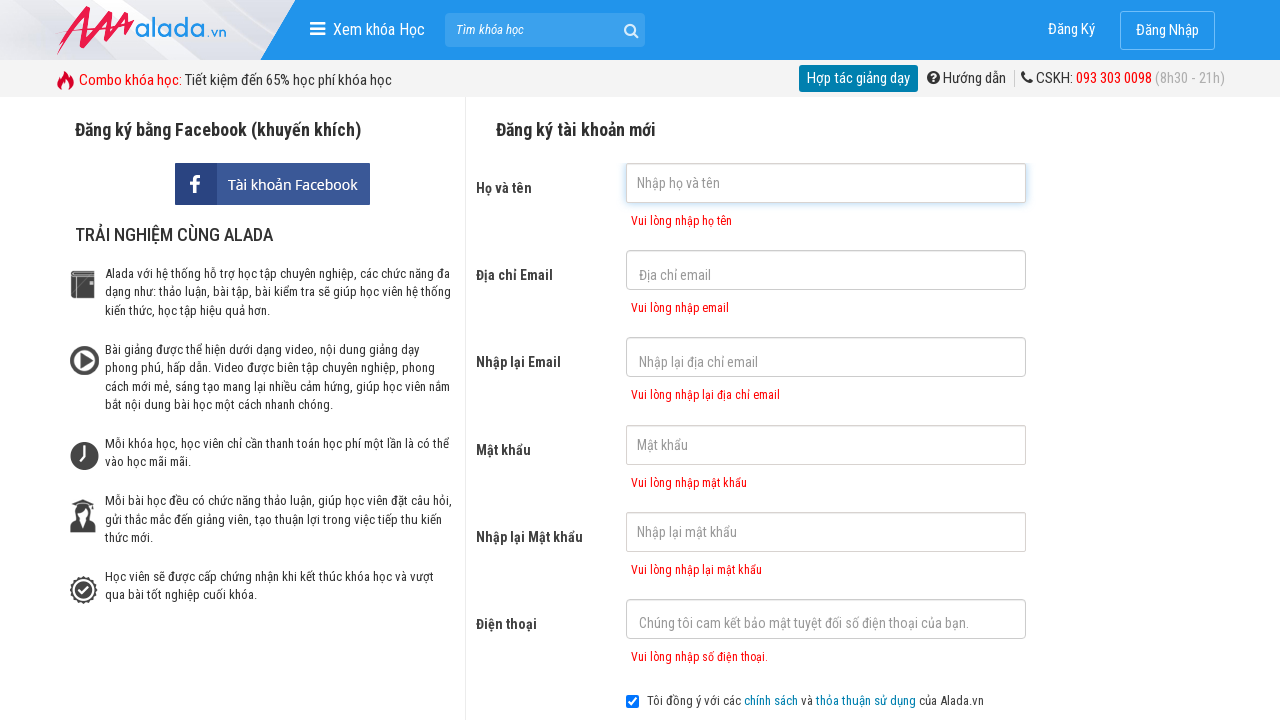

Email error message appeared
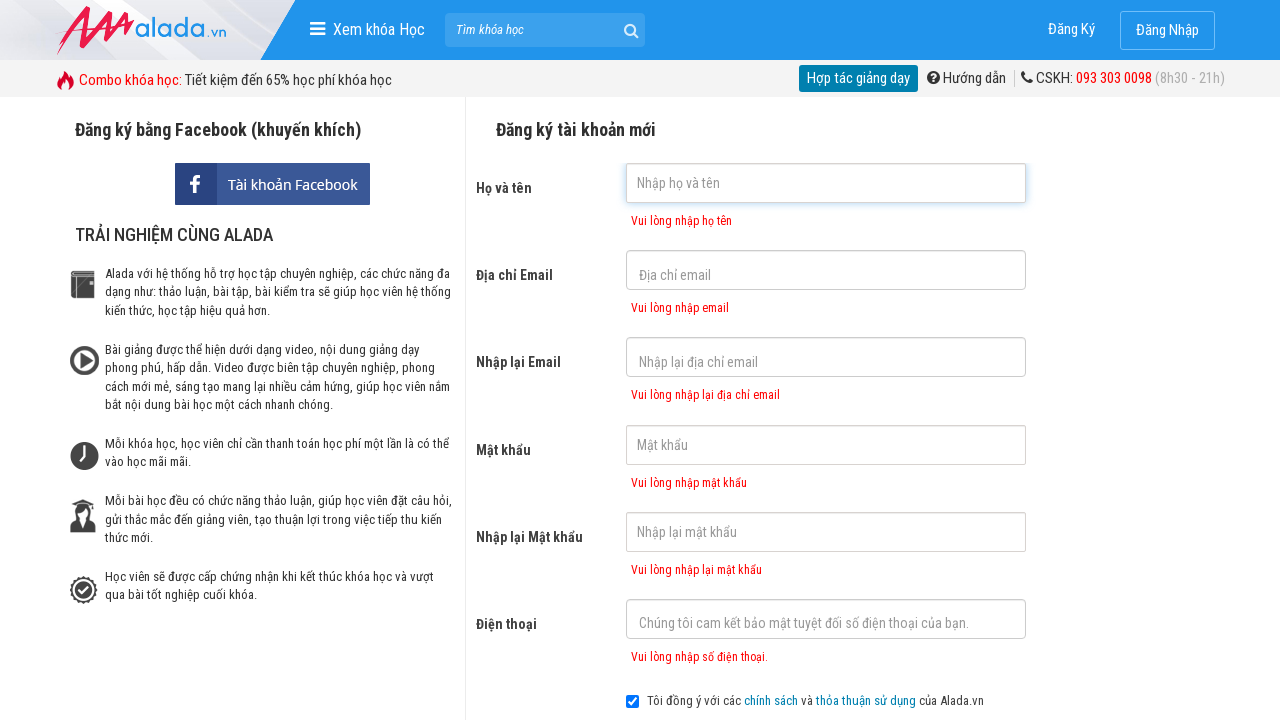

Confirm email error message appeared
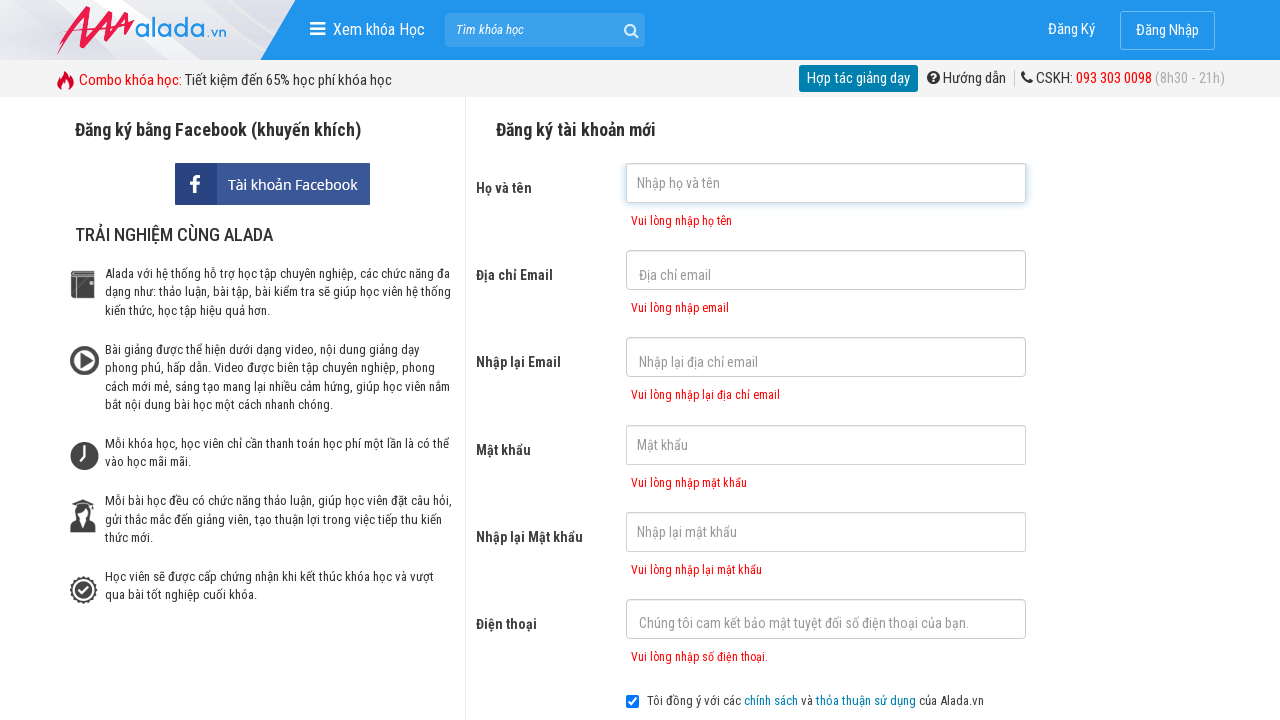

Password error message appeared
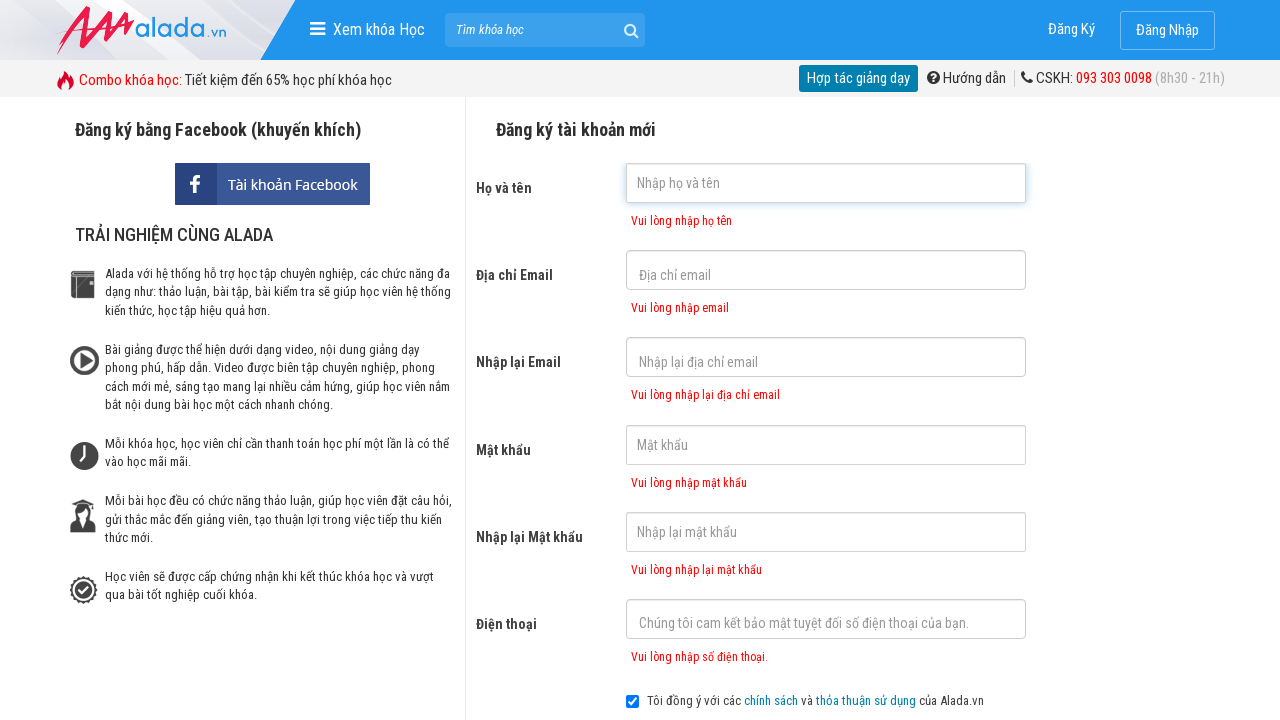

Confirm password error message appeared
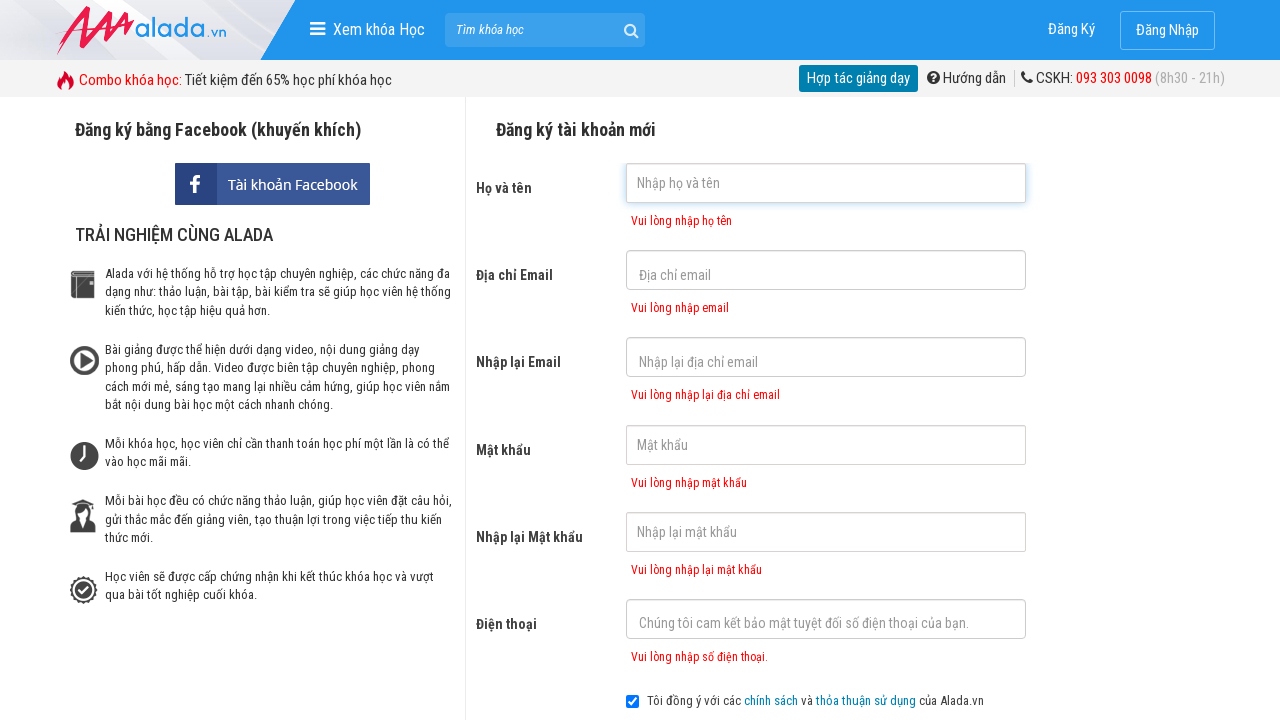

Phone number error message appeared
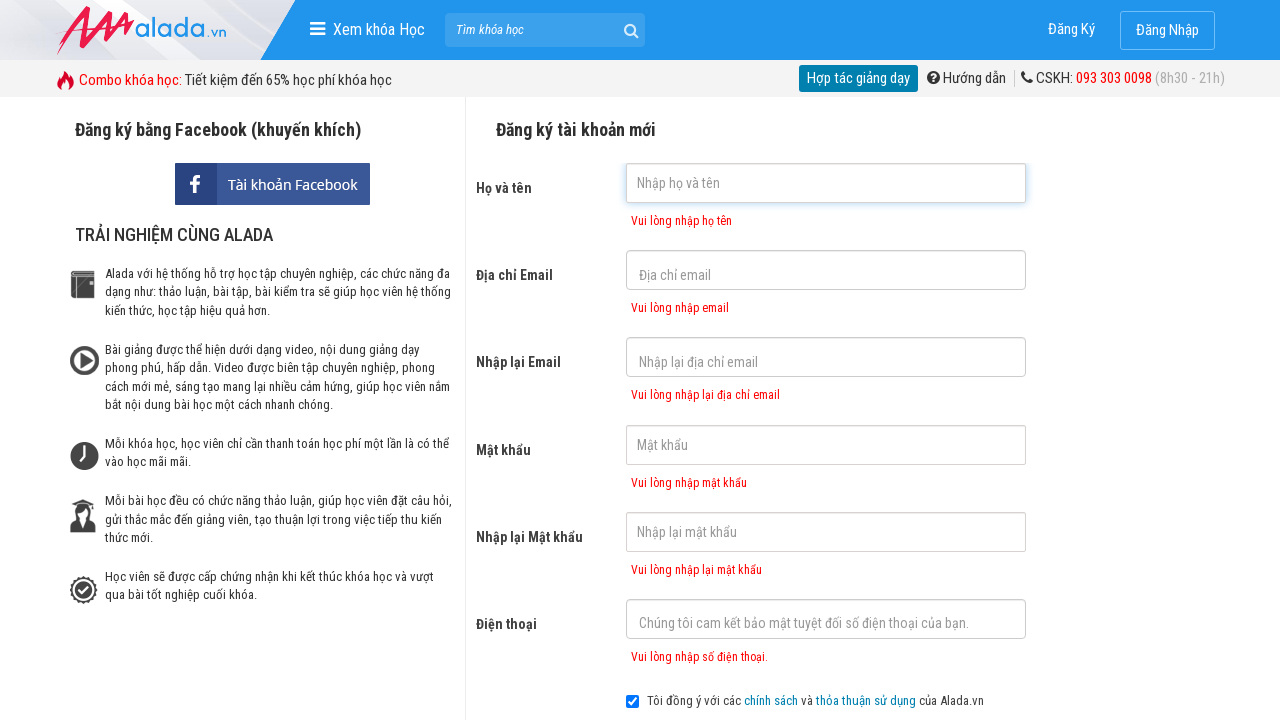

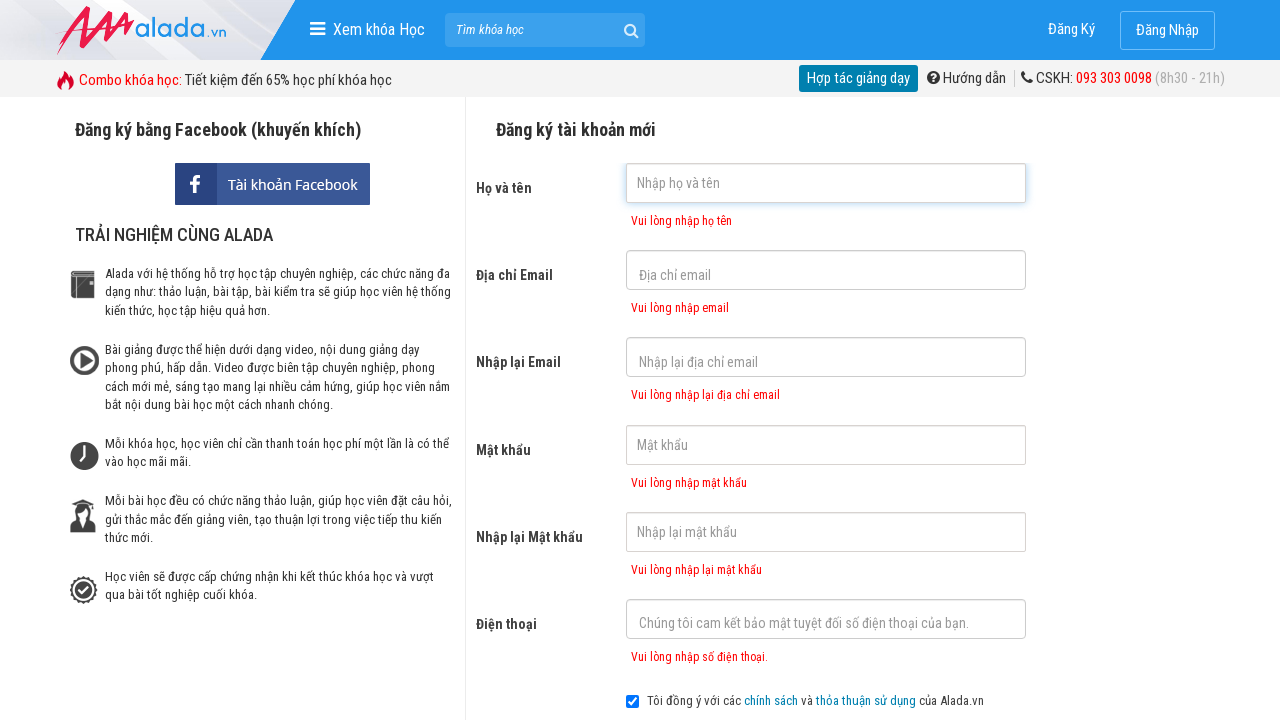